Tests clicking the "About us" button on the Codefish website using JavaScript-style click interaction.

Starting URL: https://codefish.io/

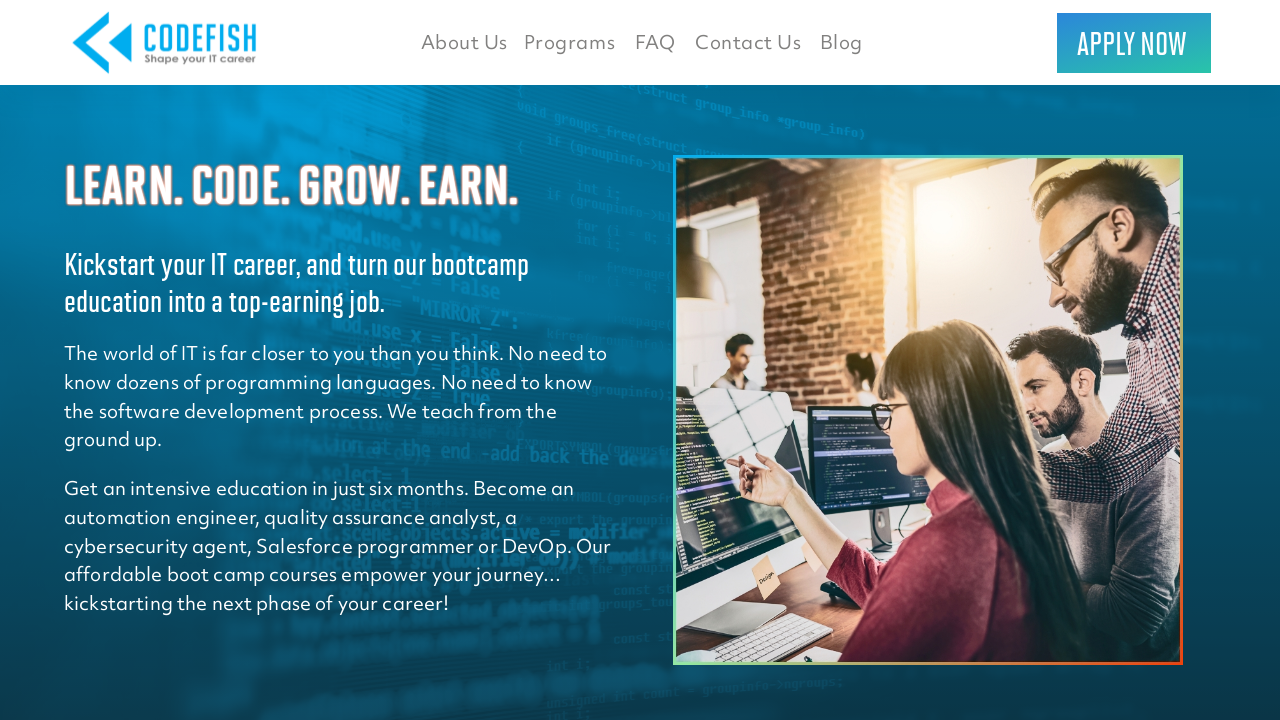

Navigated to https://codefish.io/
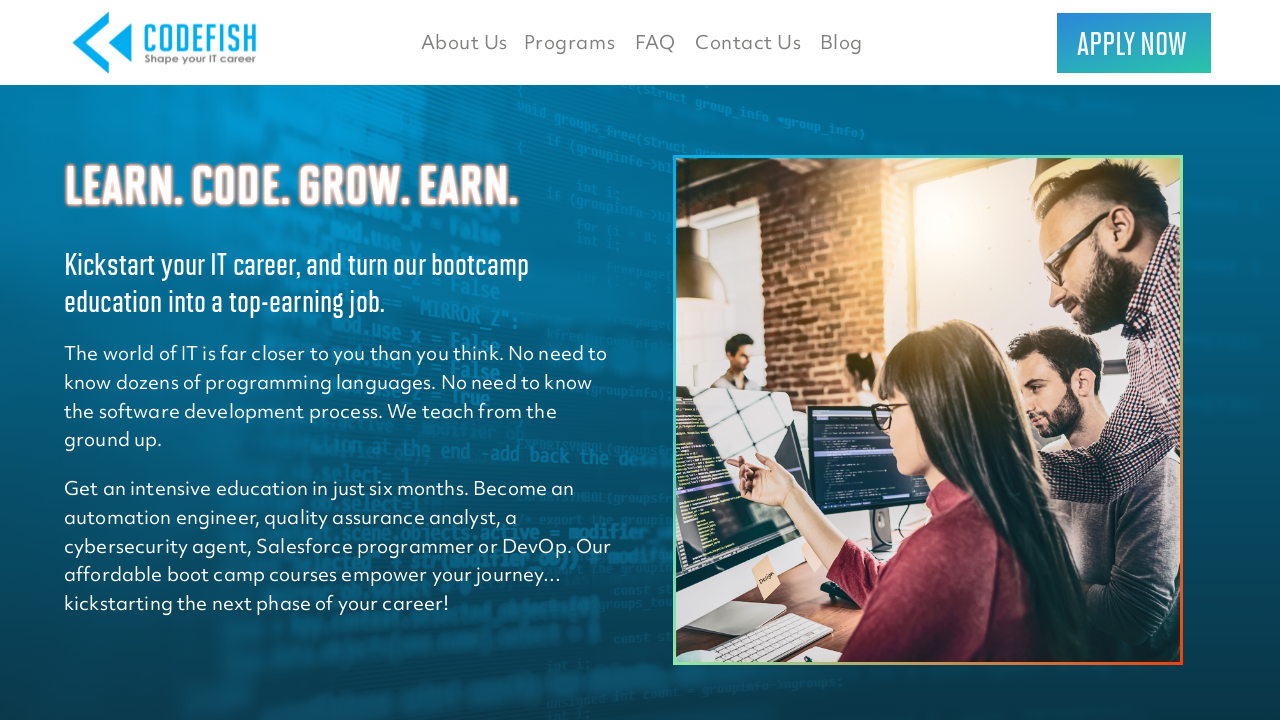

Clicked the 'About us' button using JavaScript-style click interaction at (464, 42) on xpath=//button[.='About us']
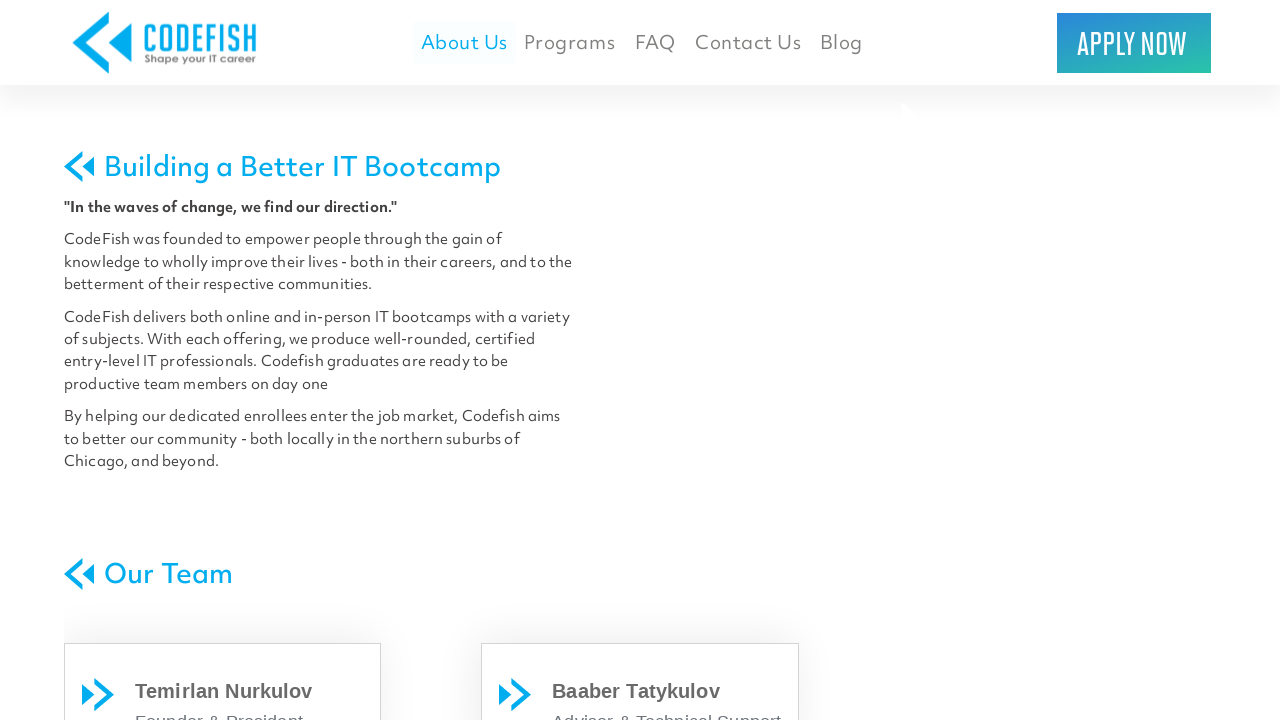

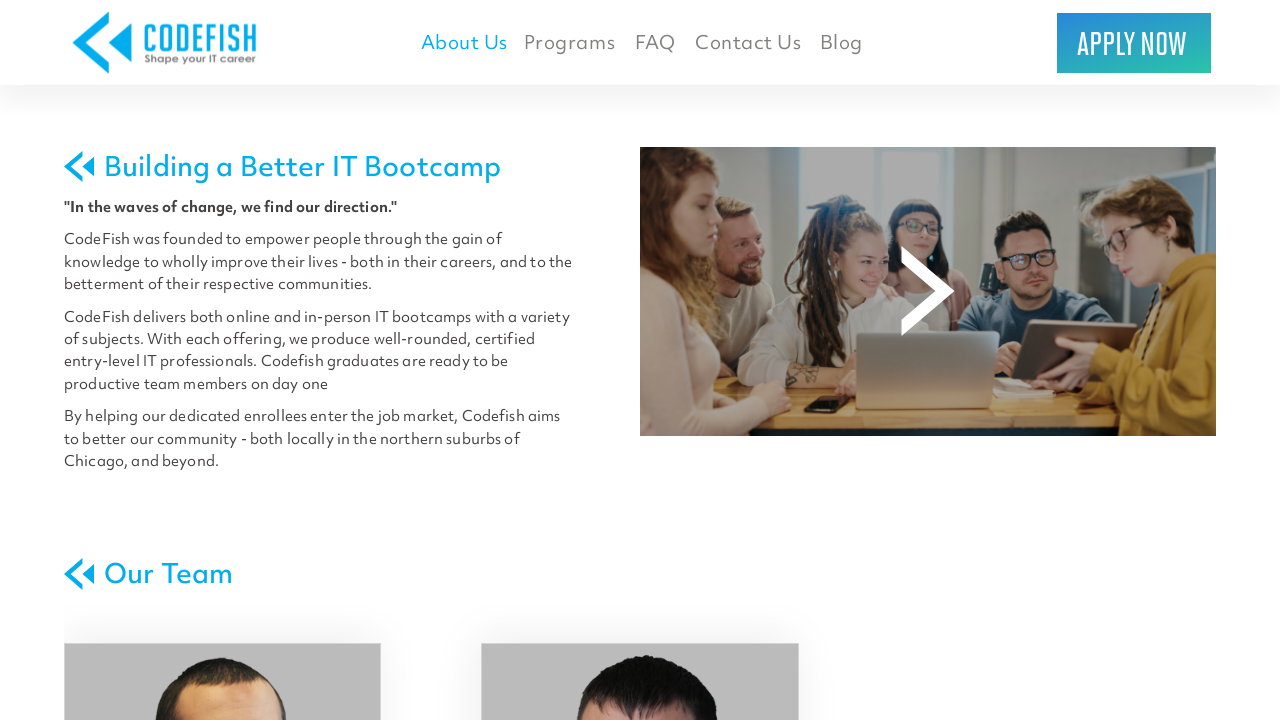